Tests dropdown menu functionality by selecting an option from an old-style select menu by index, then clicking on another dropdown with option groups.

Starting URL: https://demoqa.com/select-menu

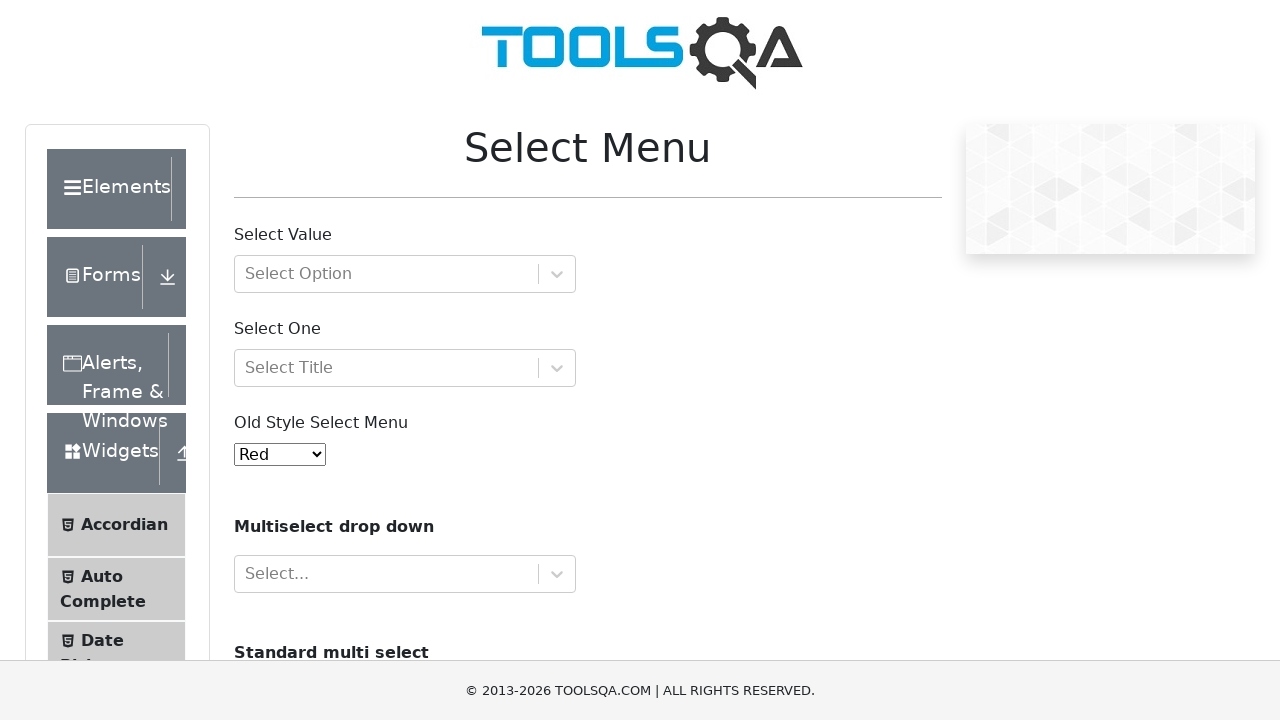

Selected option at index 1 from old-style select menu on #oldSelectMenu
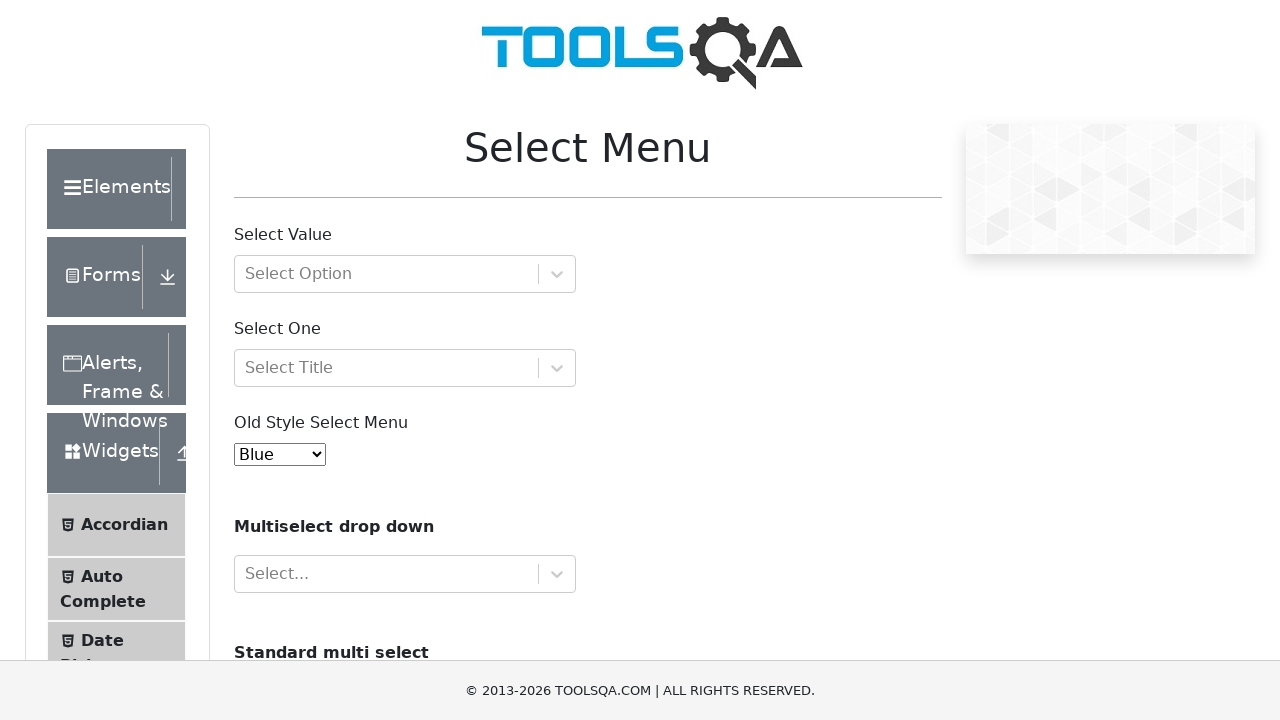

Waited 1 second for selection to register
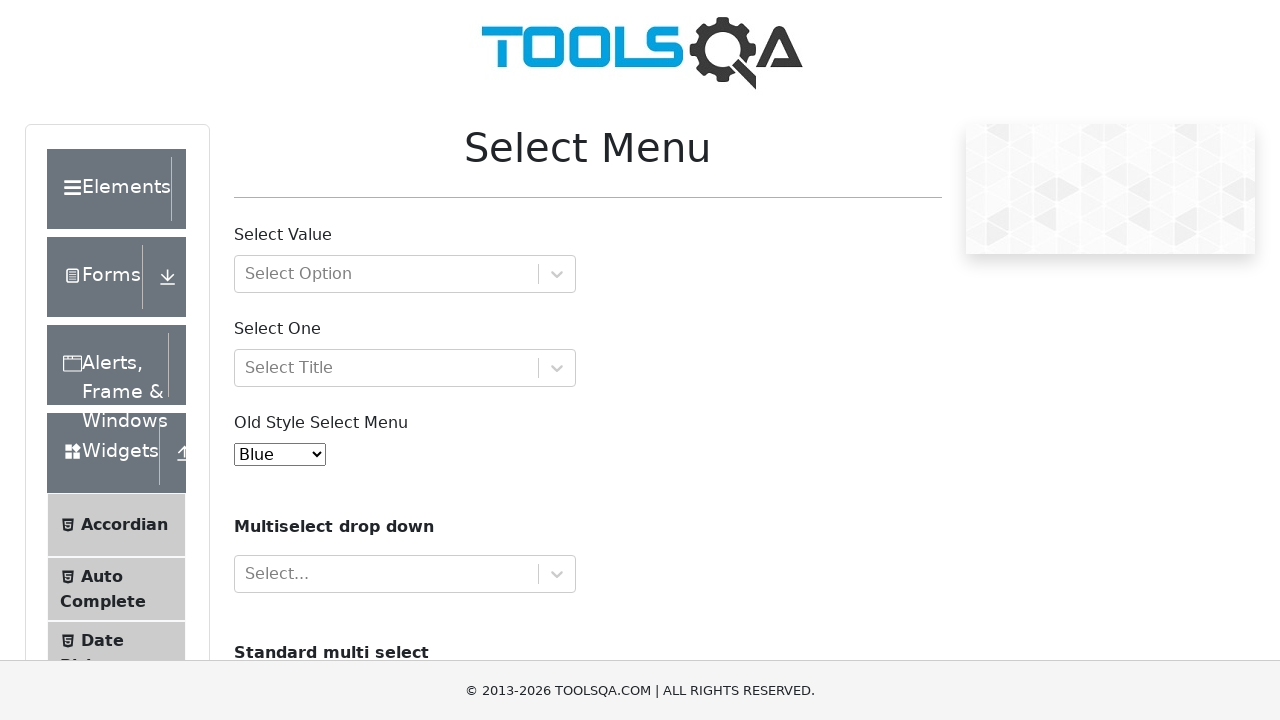

Clicked on dropdown menu with option groups at (405, 274) on #withOptGroup
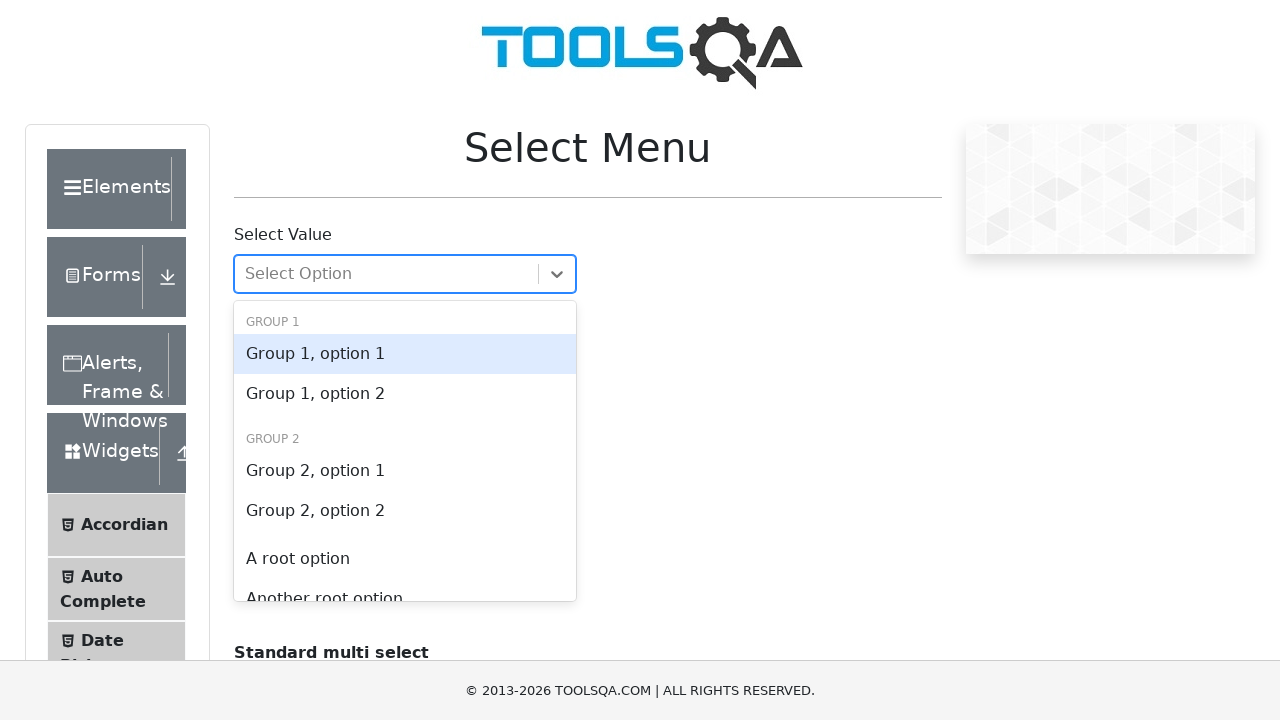

Waited 1 second for dropdown interaction to complete
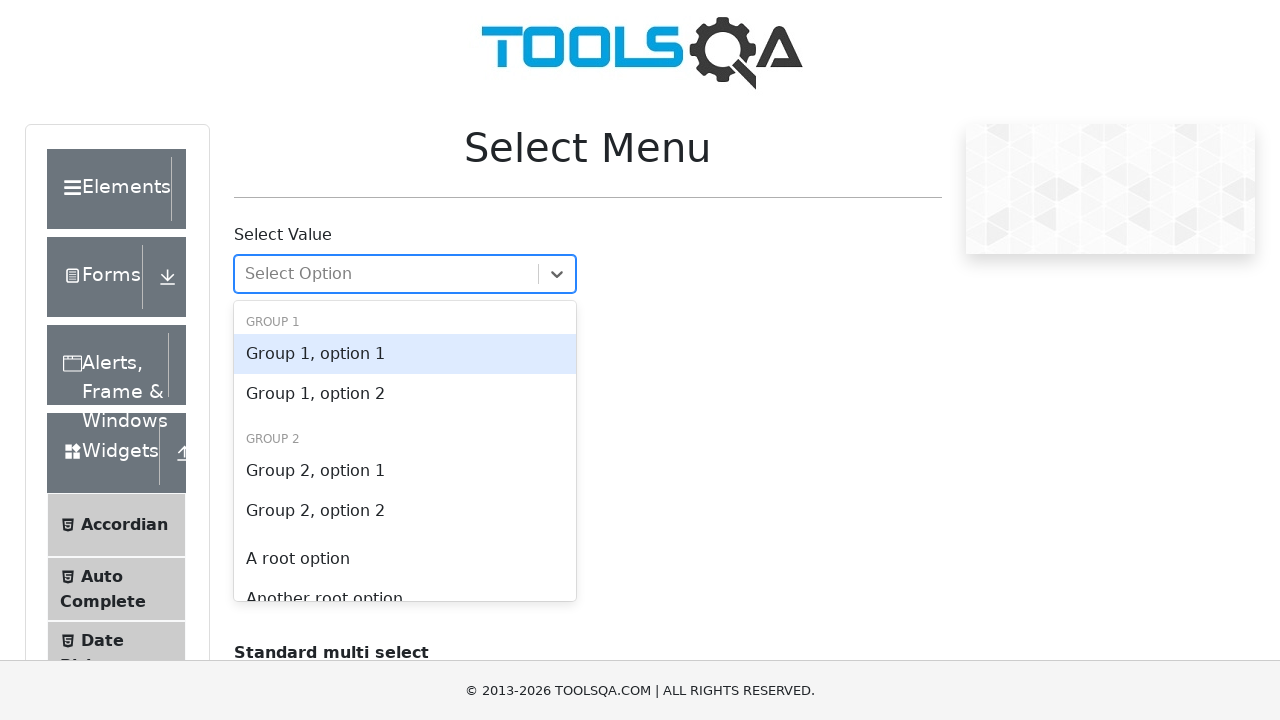

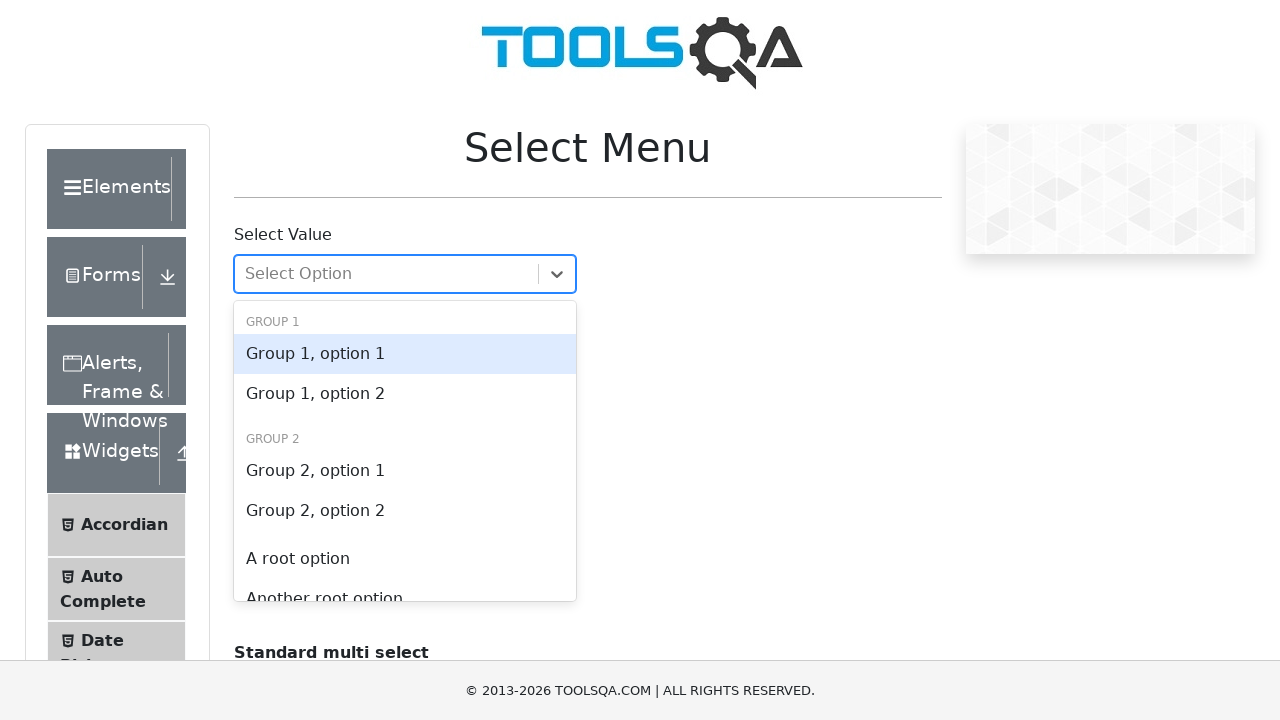